Tests AJAX functionality by clicking a button and waiting for dynamic content to load

Starting URL: http://uitestingplayground.com/ajax/

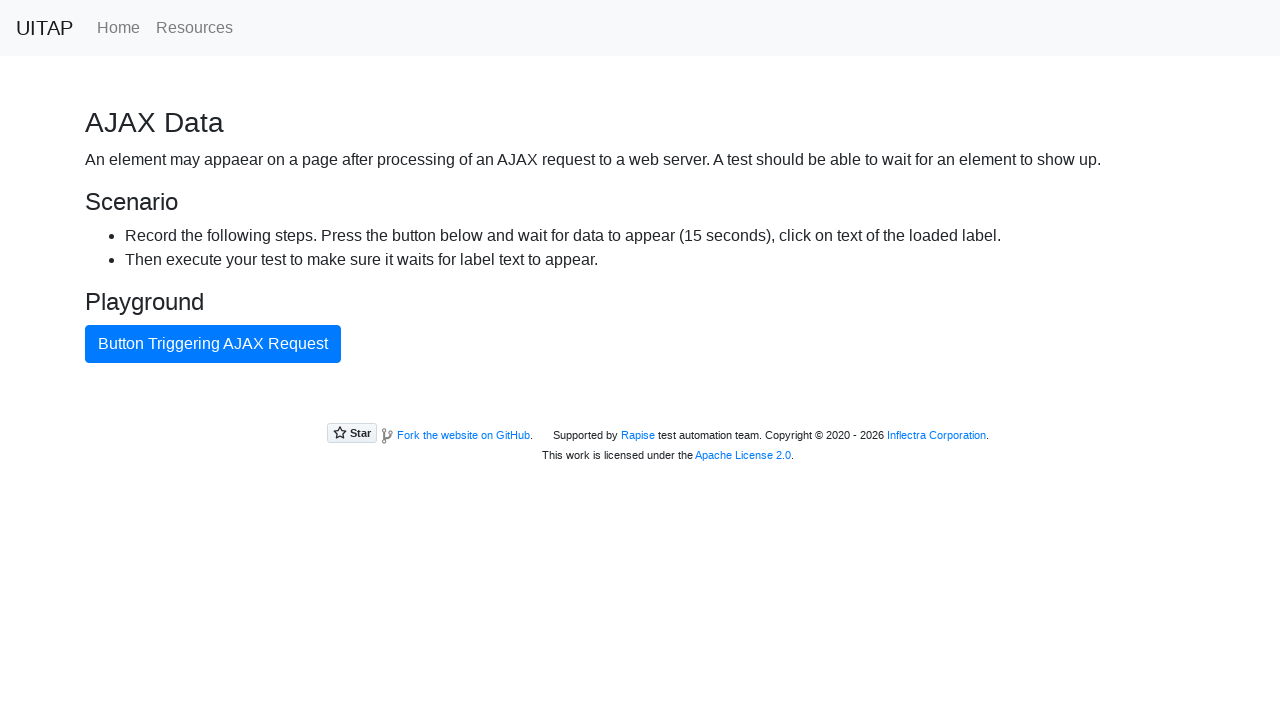

Clicked the AJAX button to trigger dynamic content load at (213, 344) on #ajaxButton
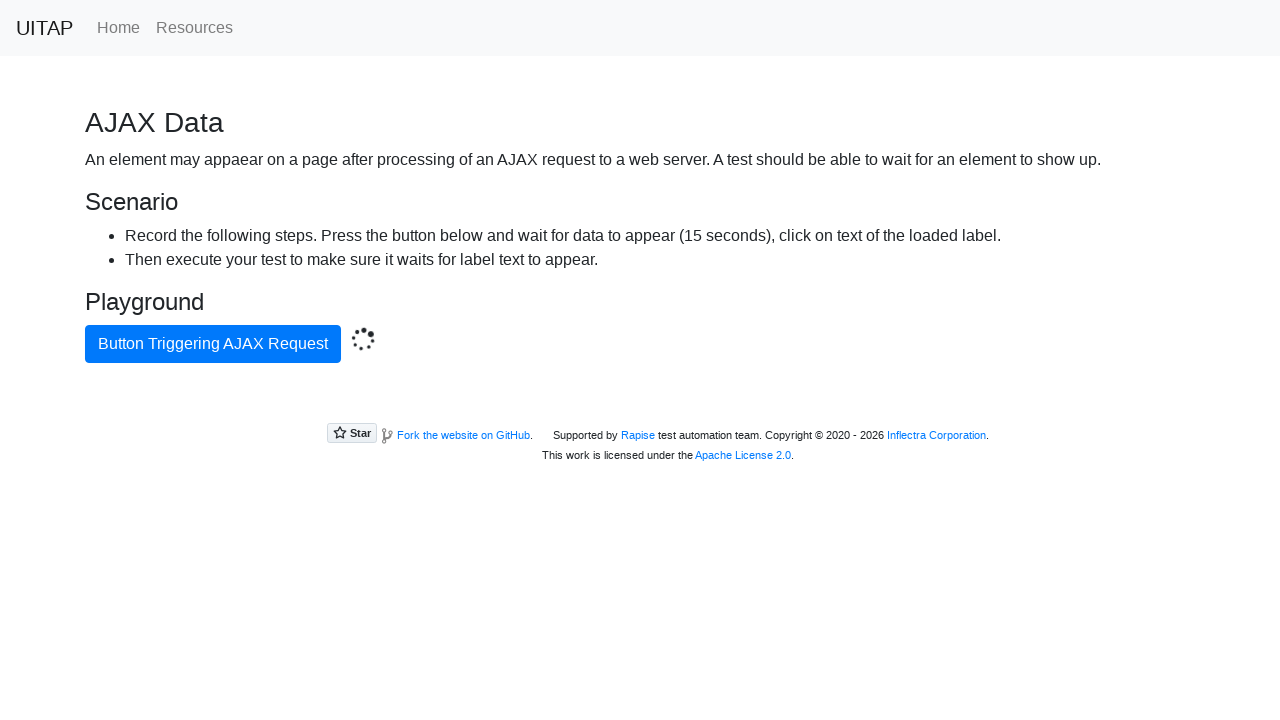

Waited for AJAX content to load with expected text message
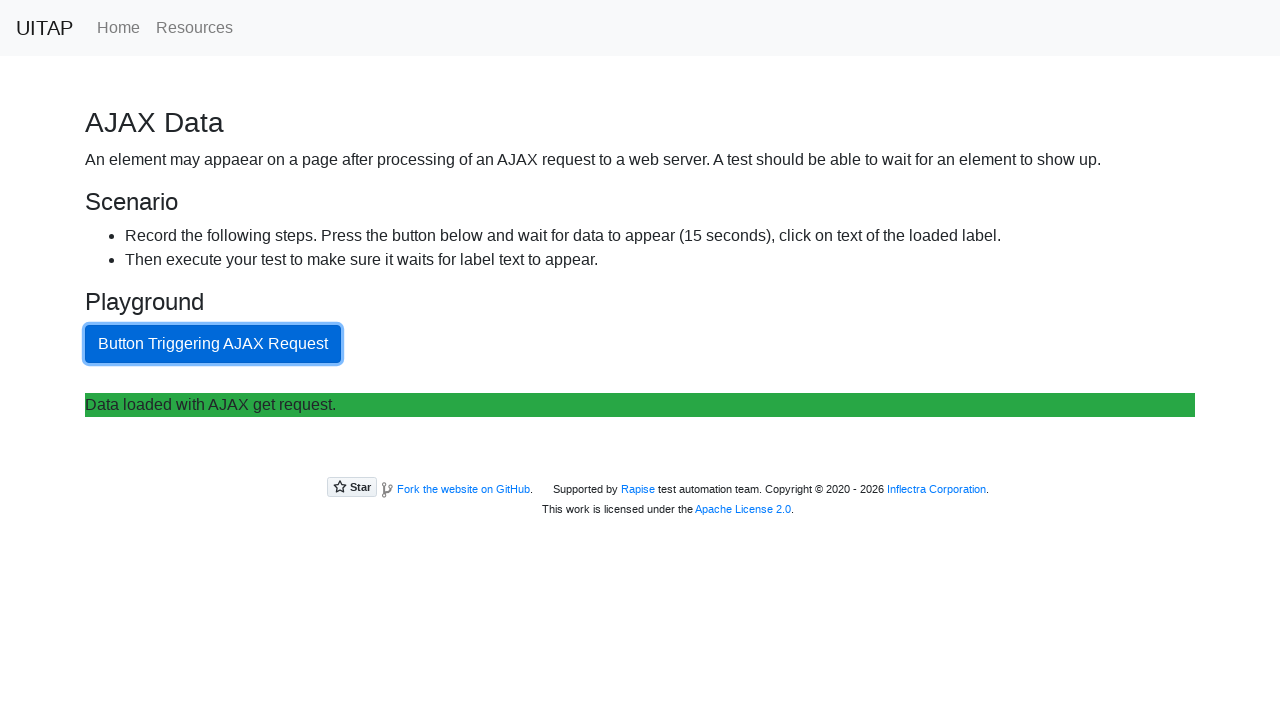

Retrieved loaded content text: 
Data loaded with AJAX get request.
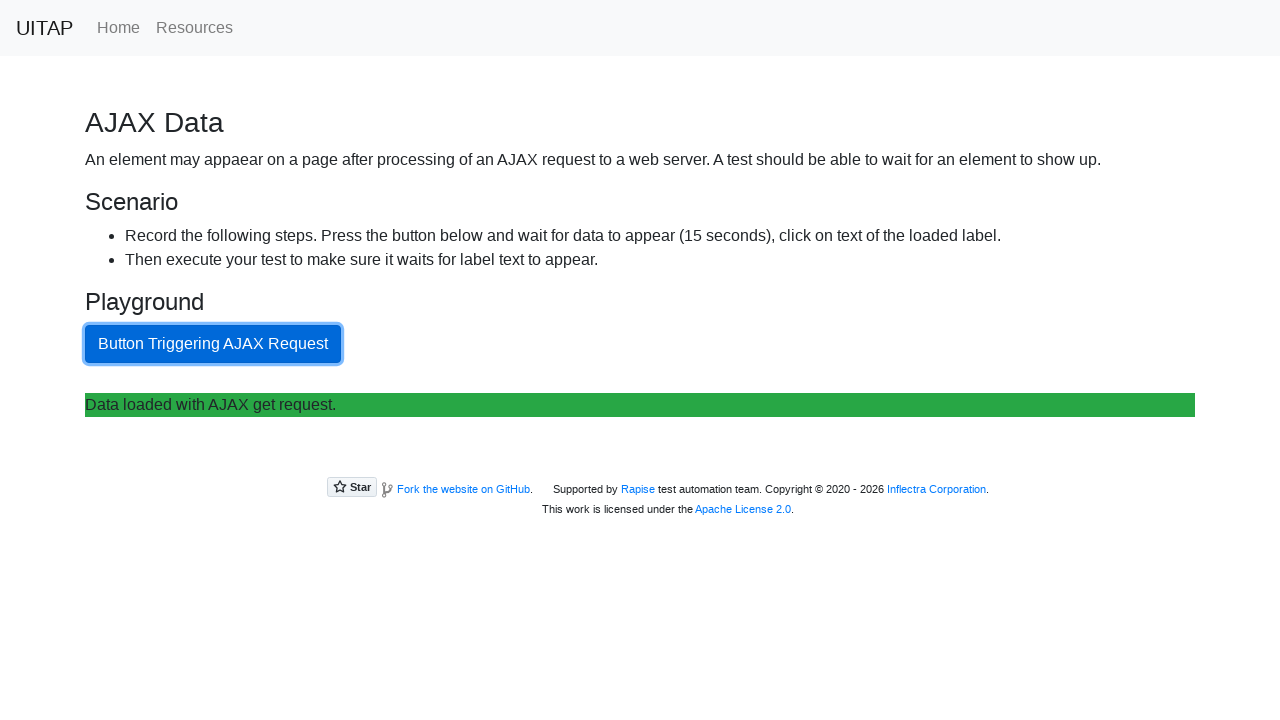

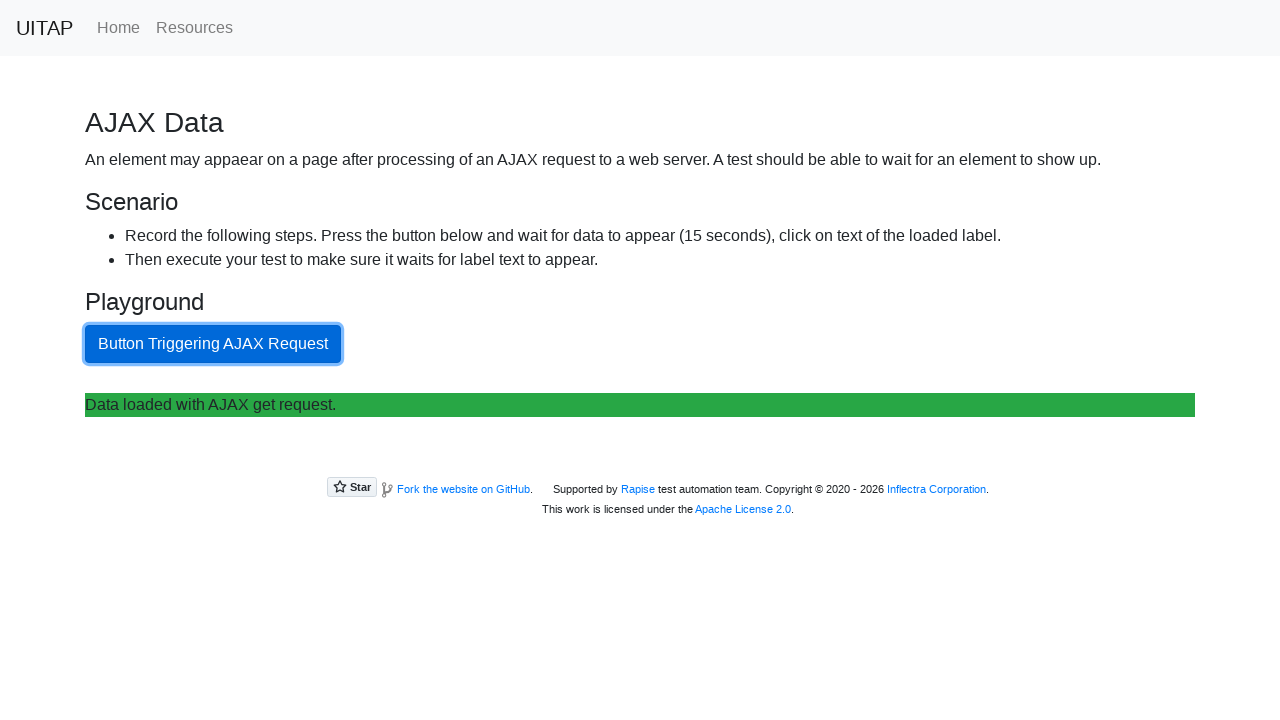